Tests alert handling functionality by triggering JavaScript alerts and confirming/dismissing them

Starting URL: https://www.rahulshettyacademy.com/AutomationPractice/

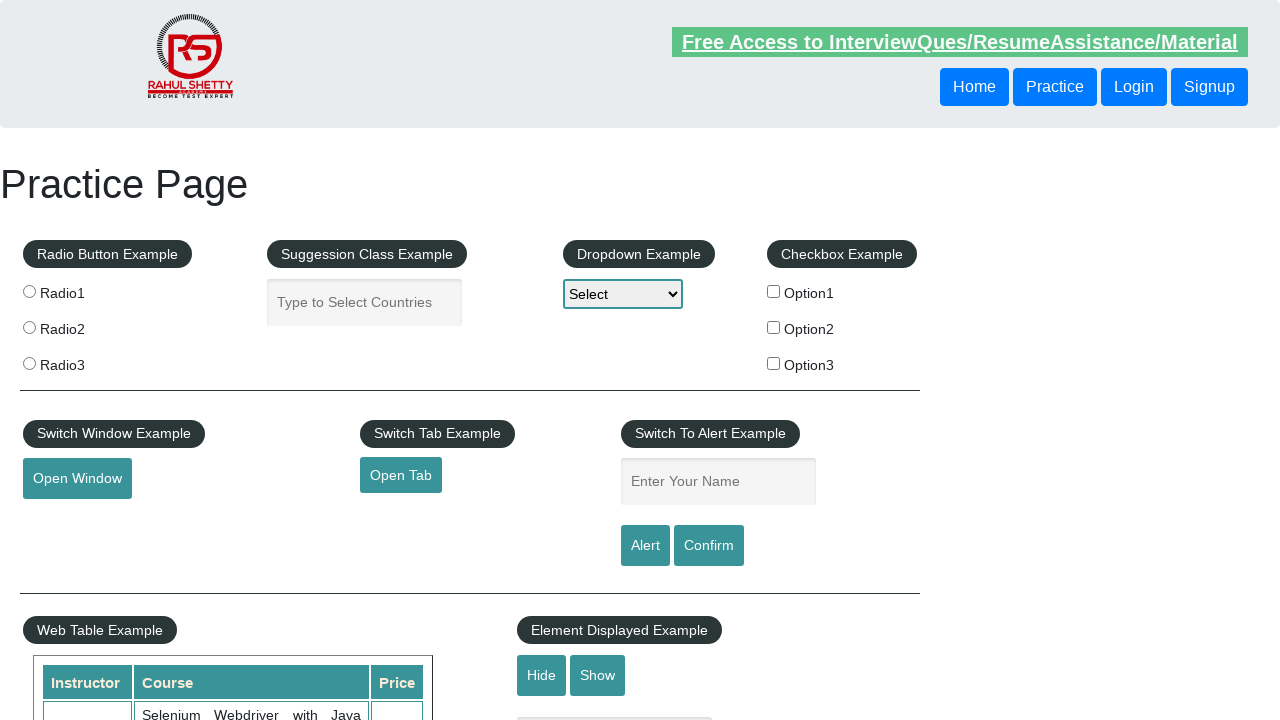

Entered 'Rishabh' in the name input field on input[name='enter-name']
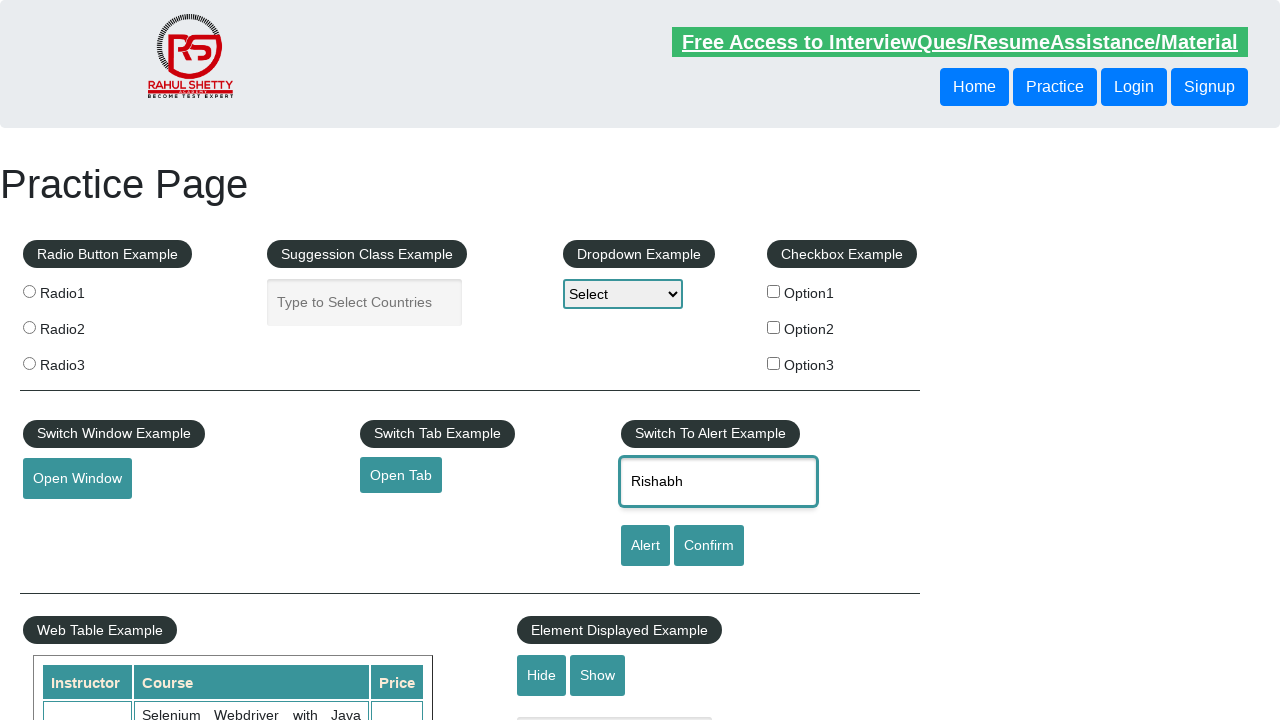

Clicked alert button to trigger first JavaScript alert at (645, 546) on xpath=//input[@id='alertbtn']
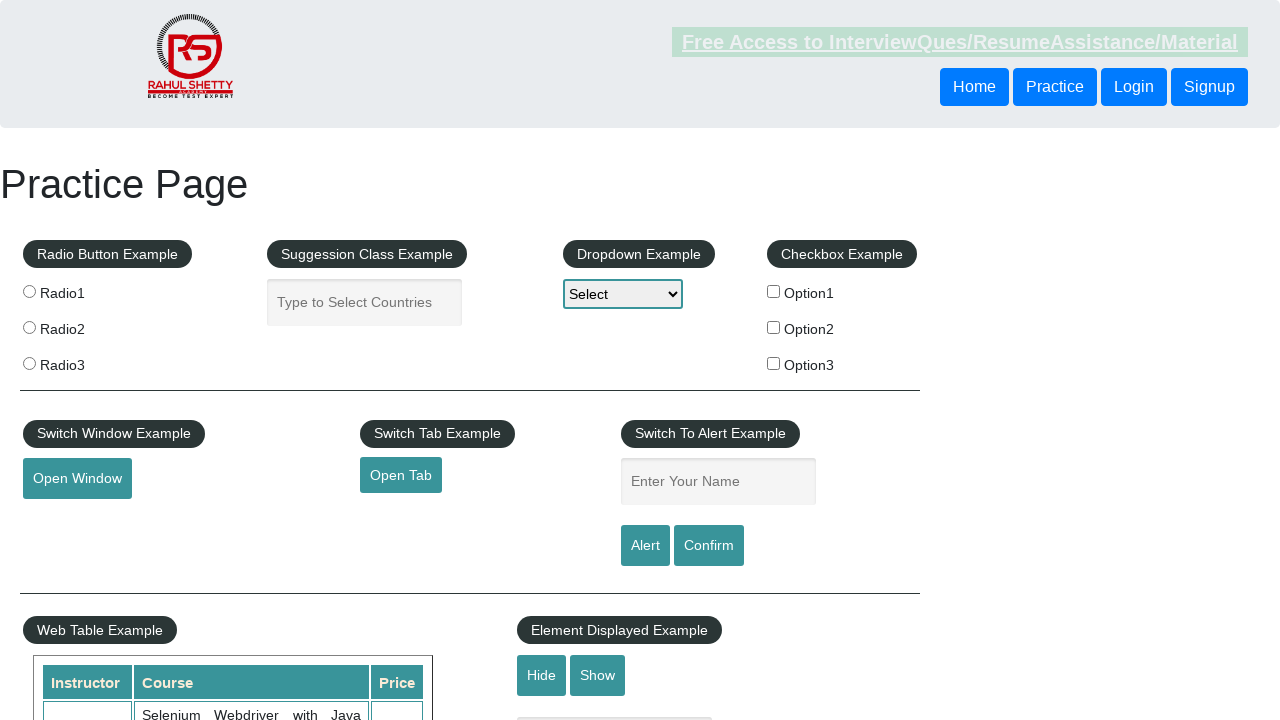

Set up dialog handler to accept the alert
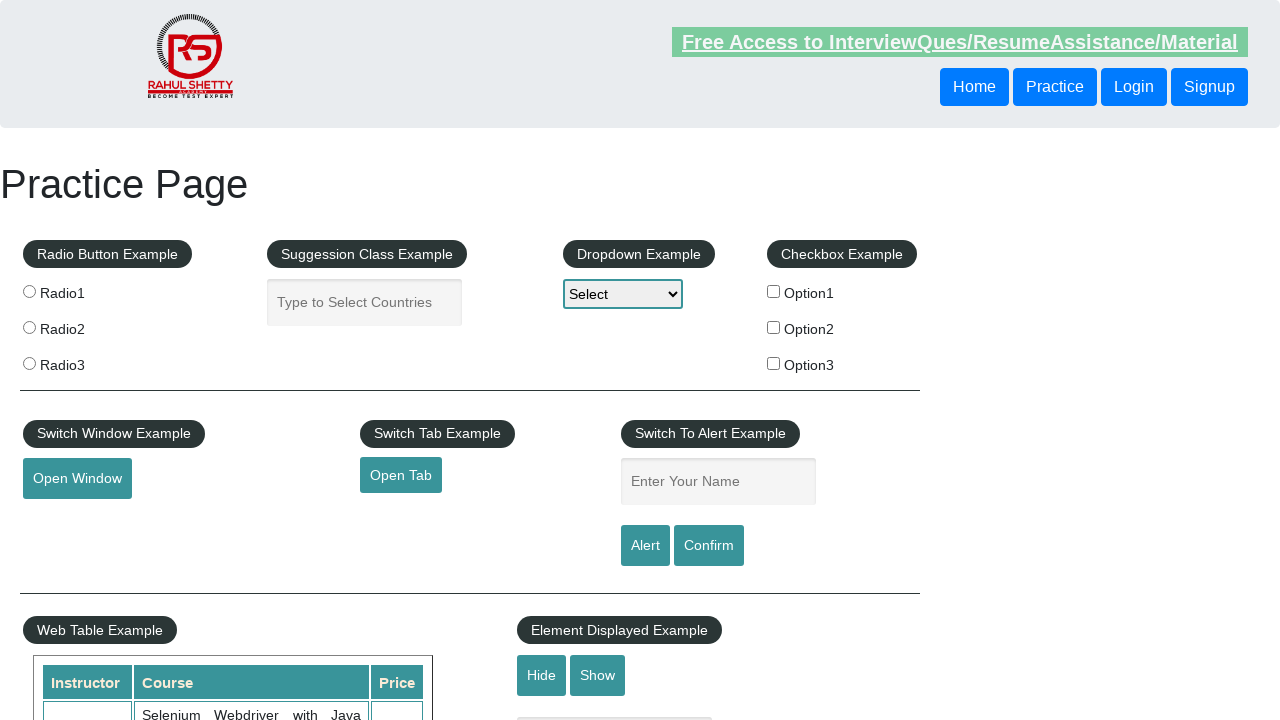

Clicked confirm button to trigger confirmation dialog at (709, 546) on xpath=//input[@value='Confirm']
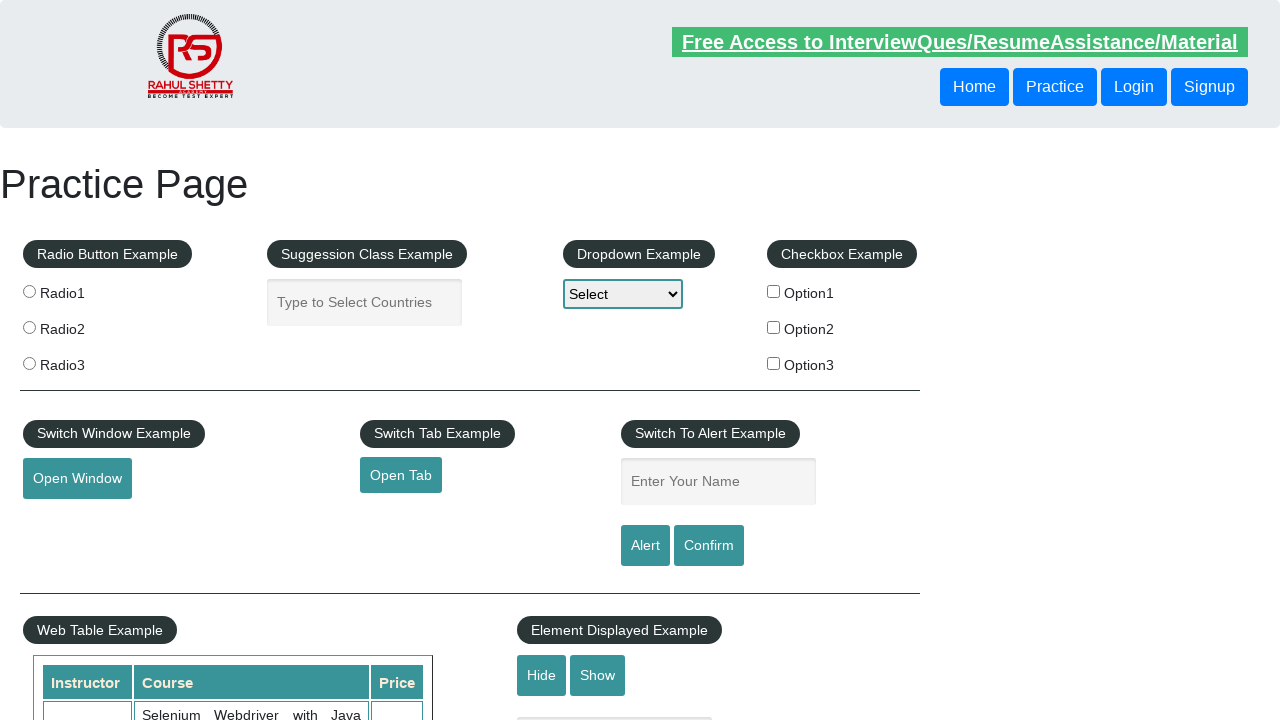

Set up dialog handler to dismiss the confirmation dialog
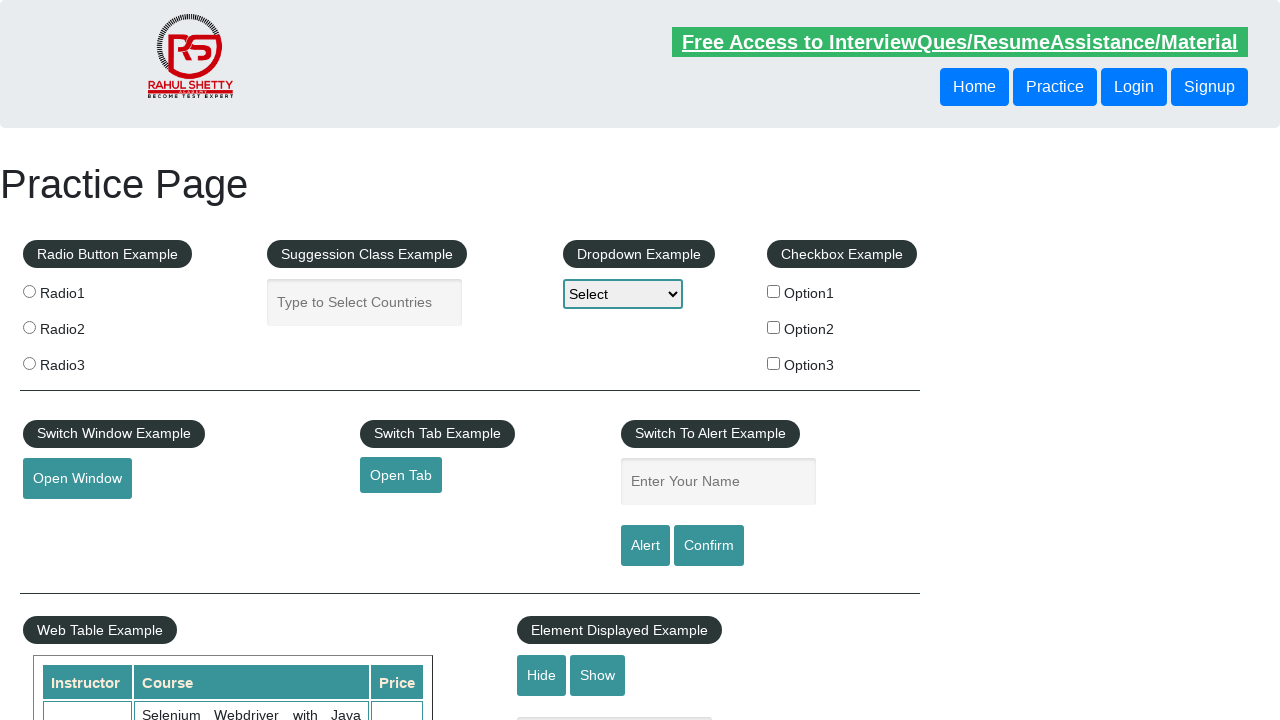

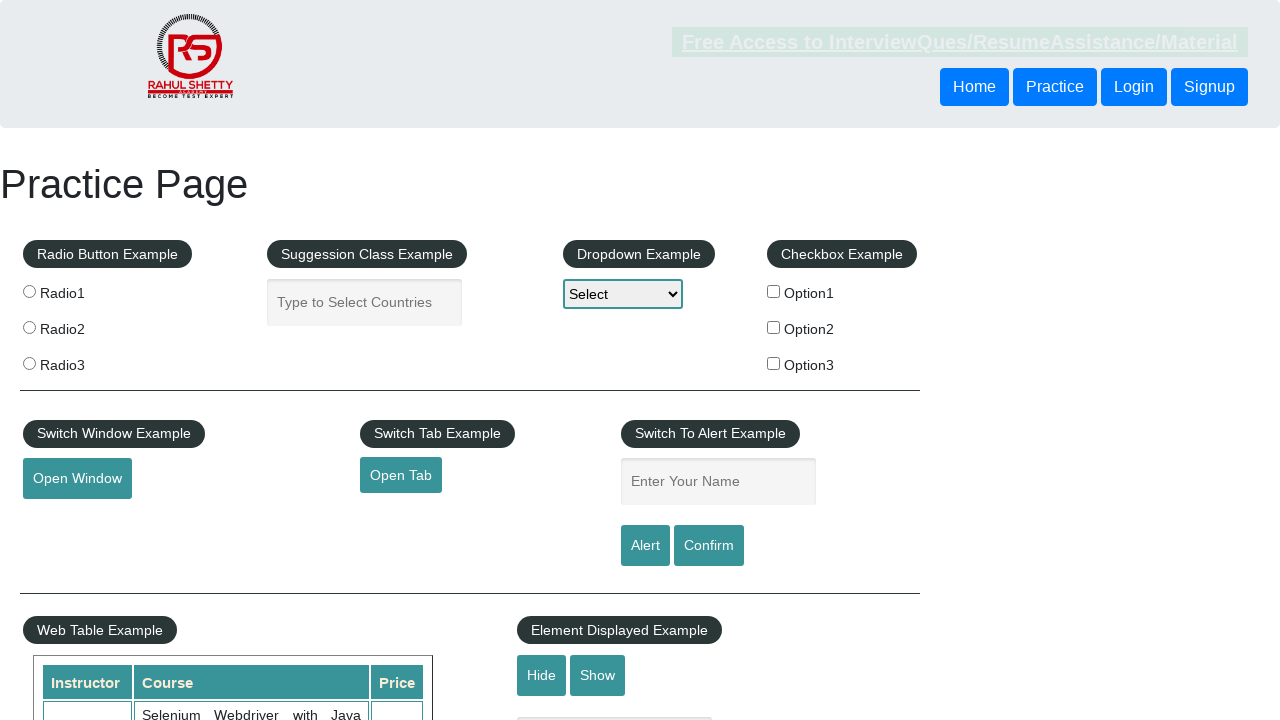